Tests window switching functionality by clicking a link that opens a new window, switching to the new window to verify its content, closing it, and switching back to the original window to verify its content

Starting URL: https://the-internet.herokuapp.com/windows

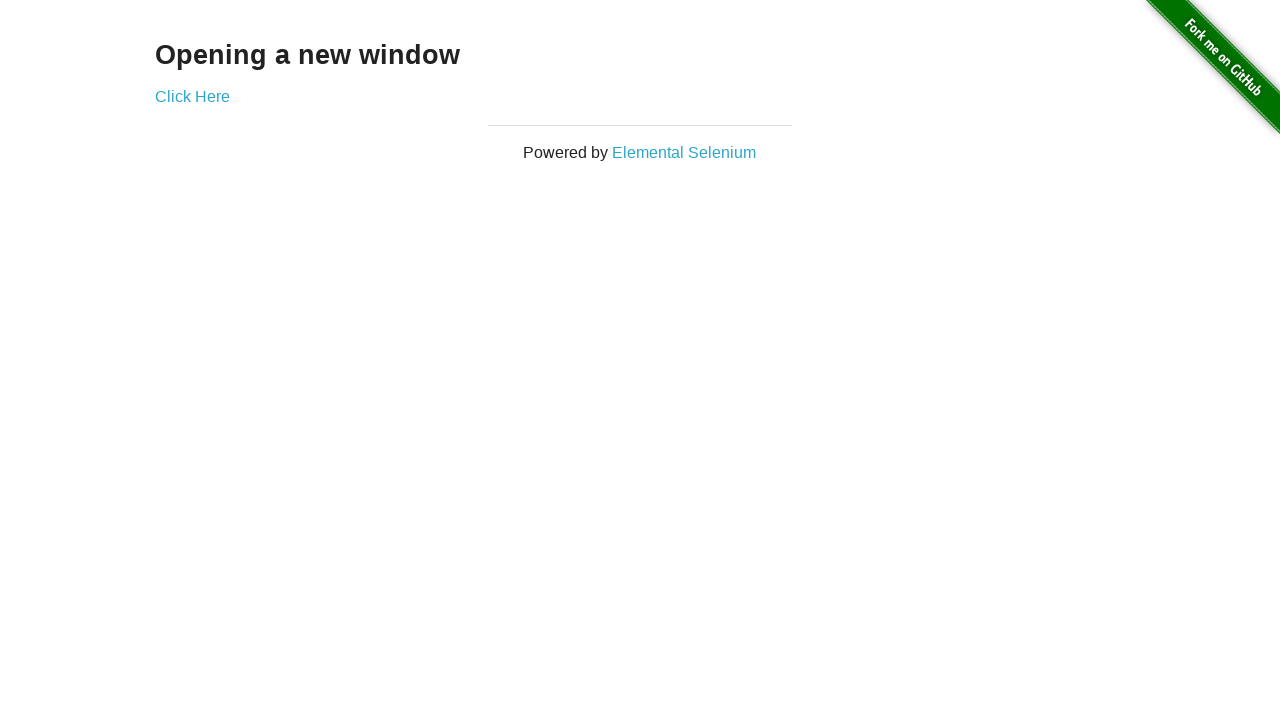

Clicked 'Click Here' link to open new window at (192, 96) on xpath=//a[normalize-space()='Click Here']
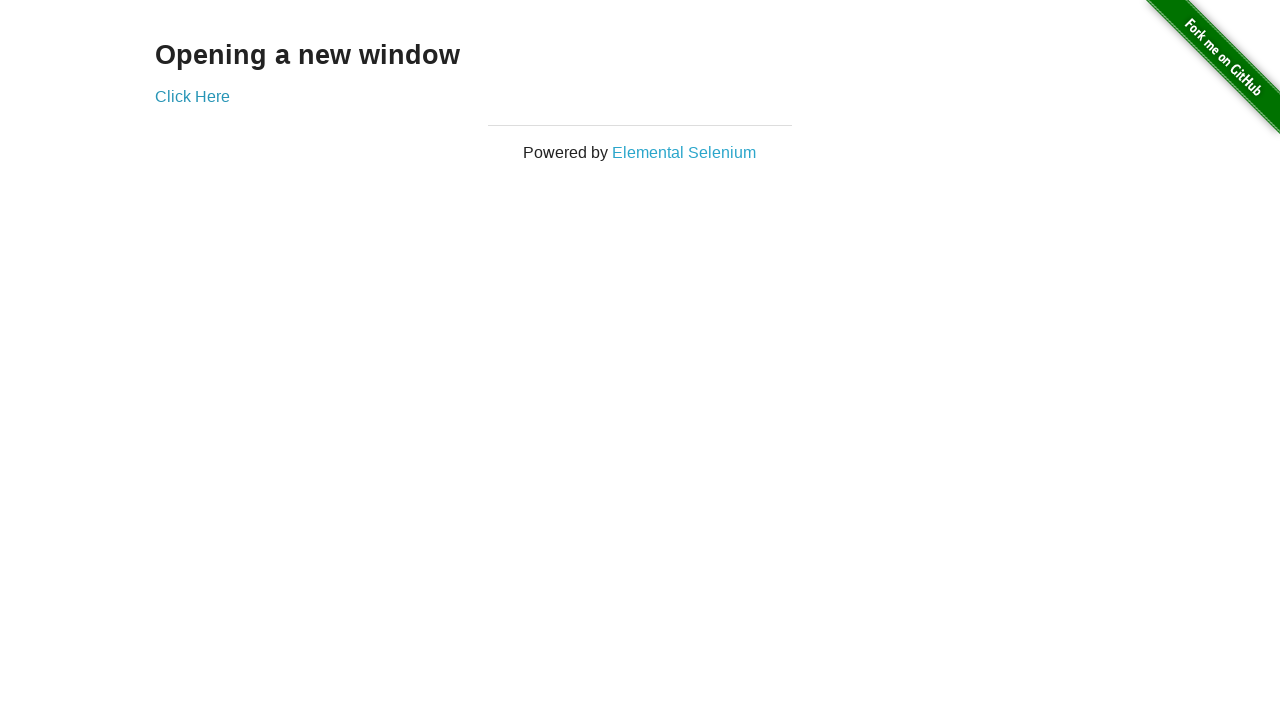

New window opened and captured
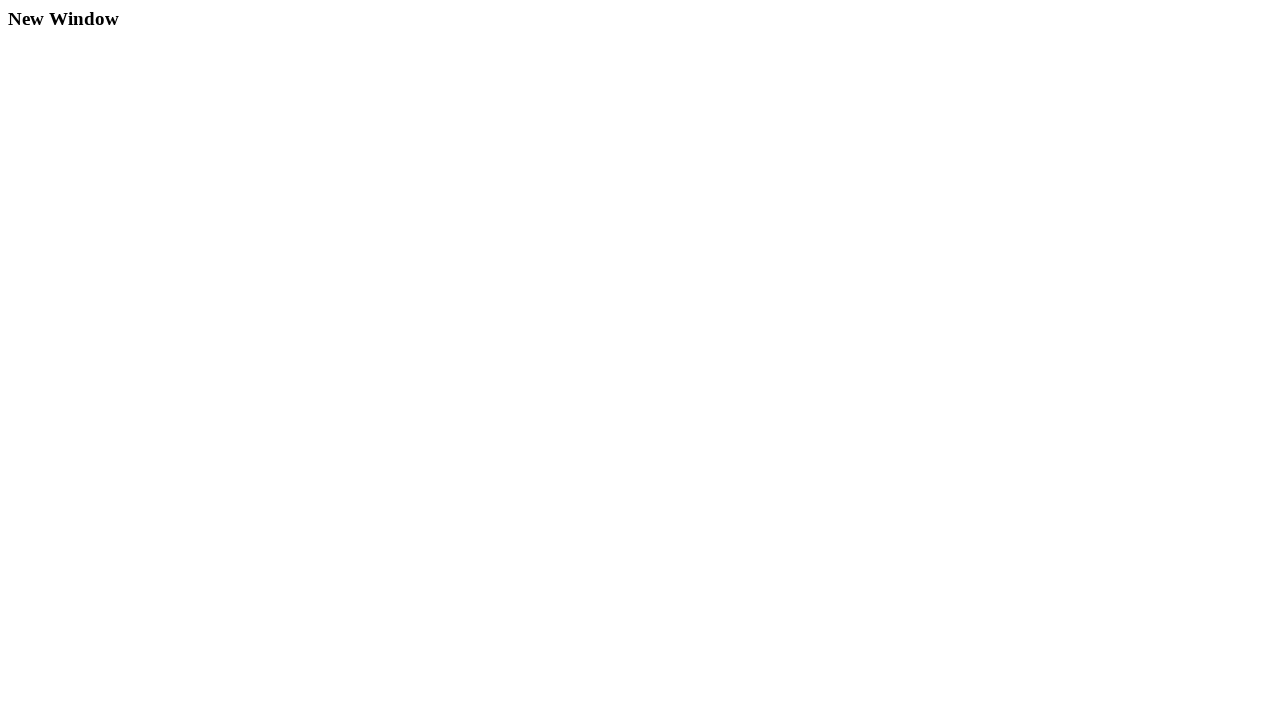

New window page load state completed
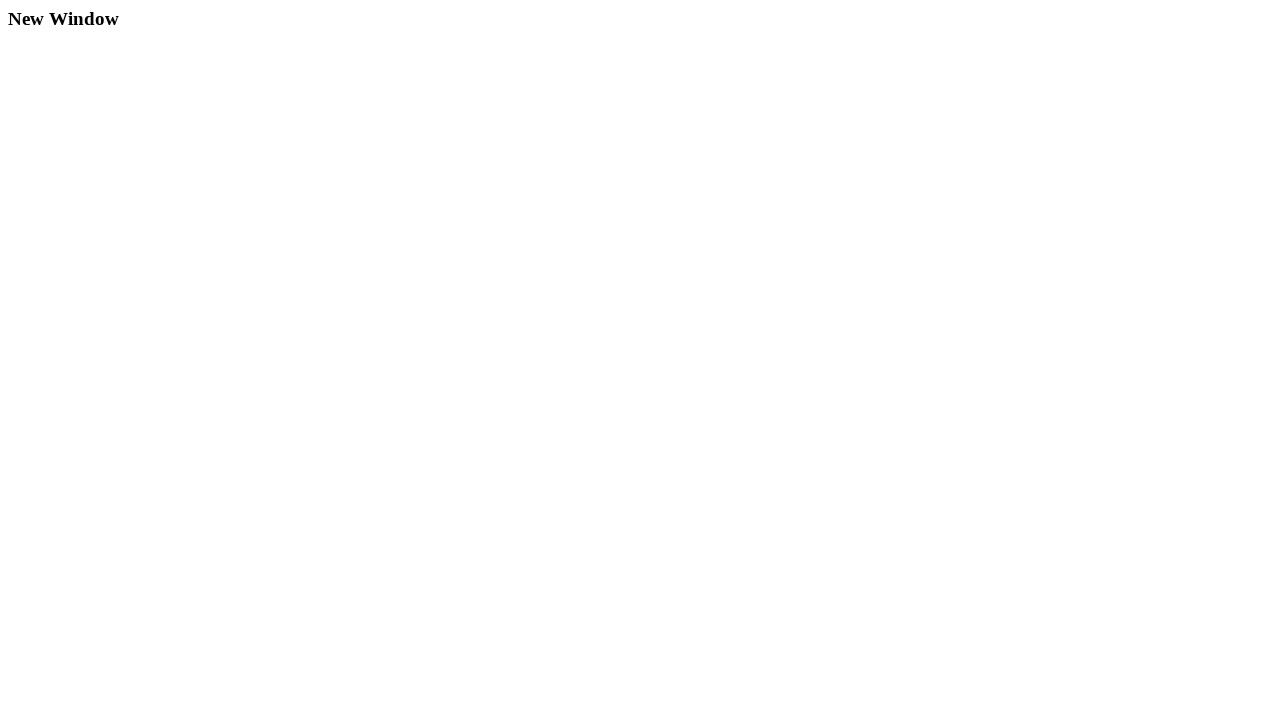

Retrieved new window heading text: 'New Window'
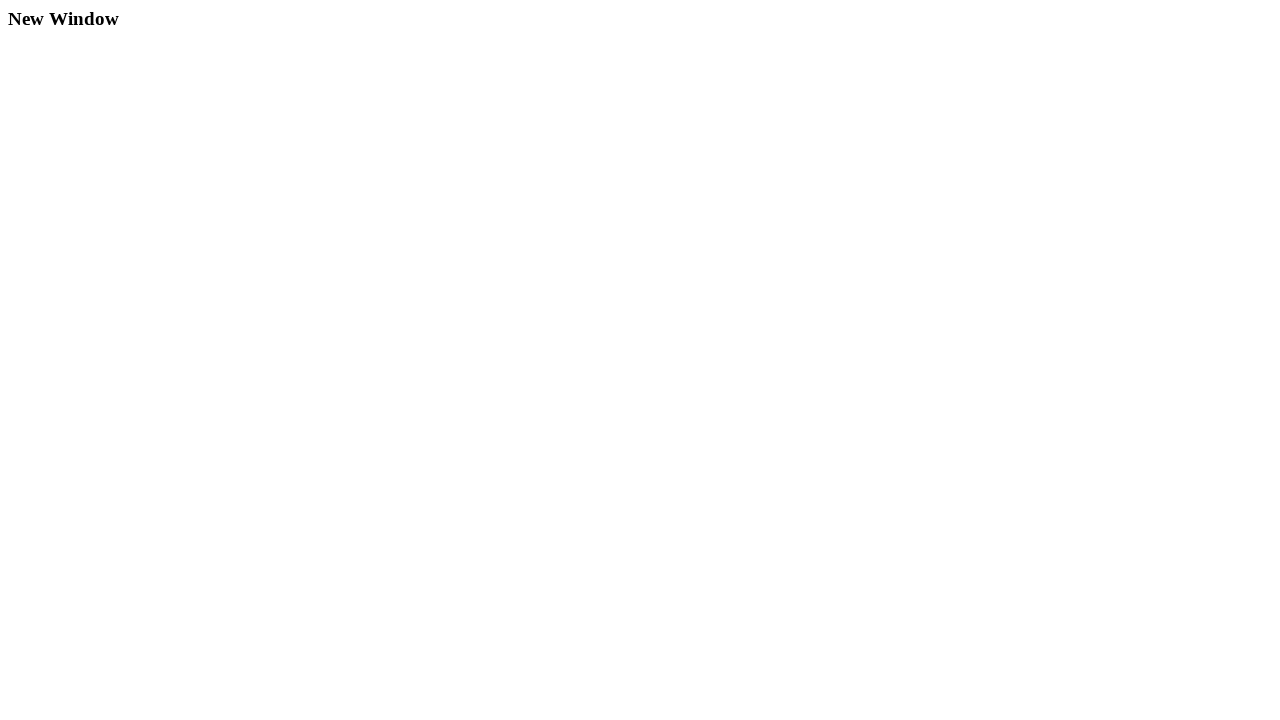

Closed new window
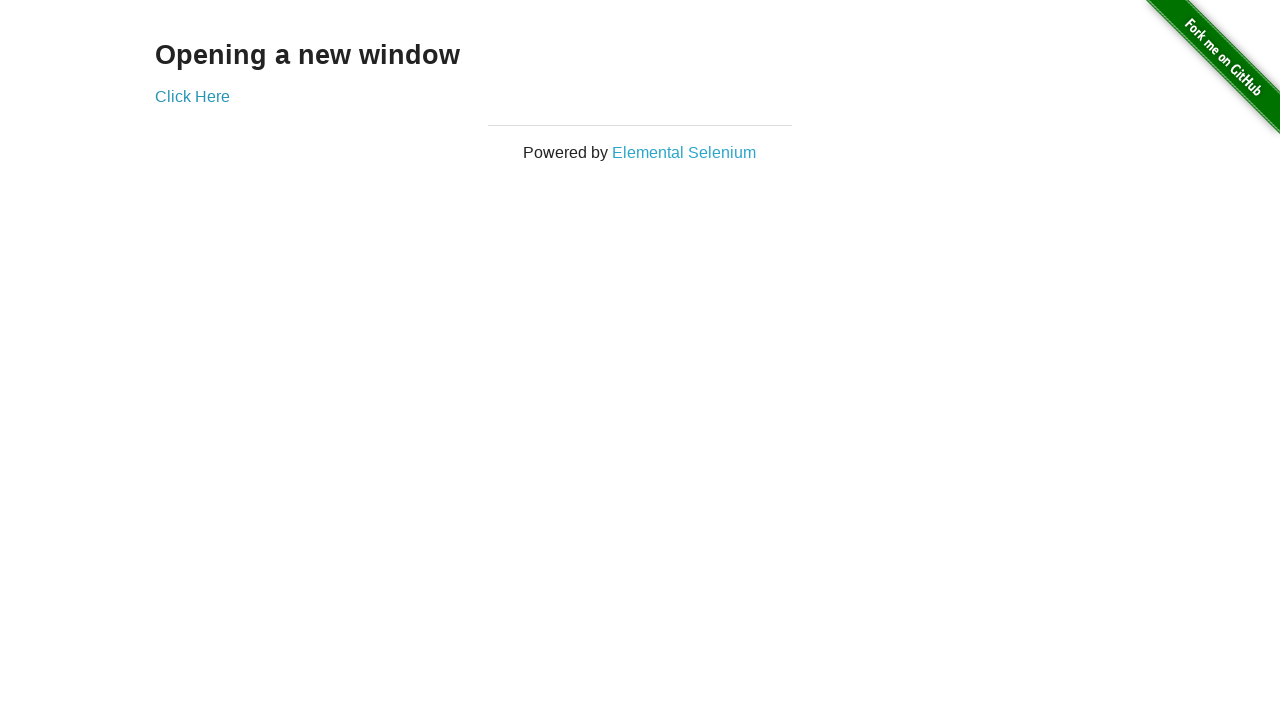

Retrieved original window heading text: 'Opening a new window'
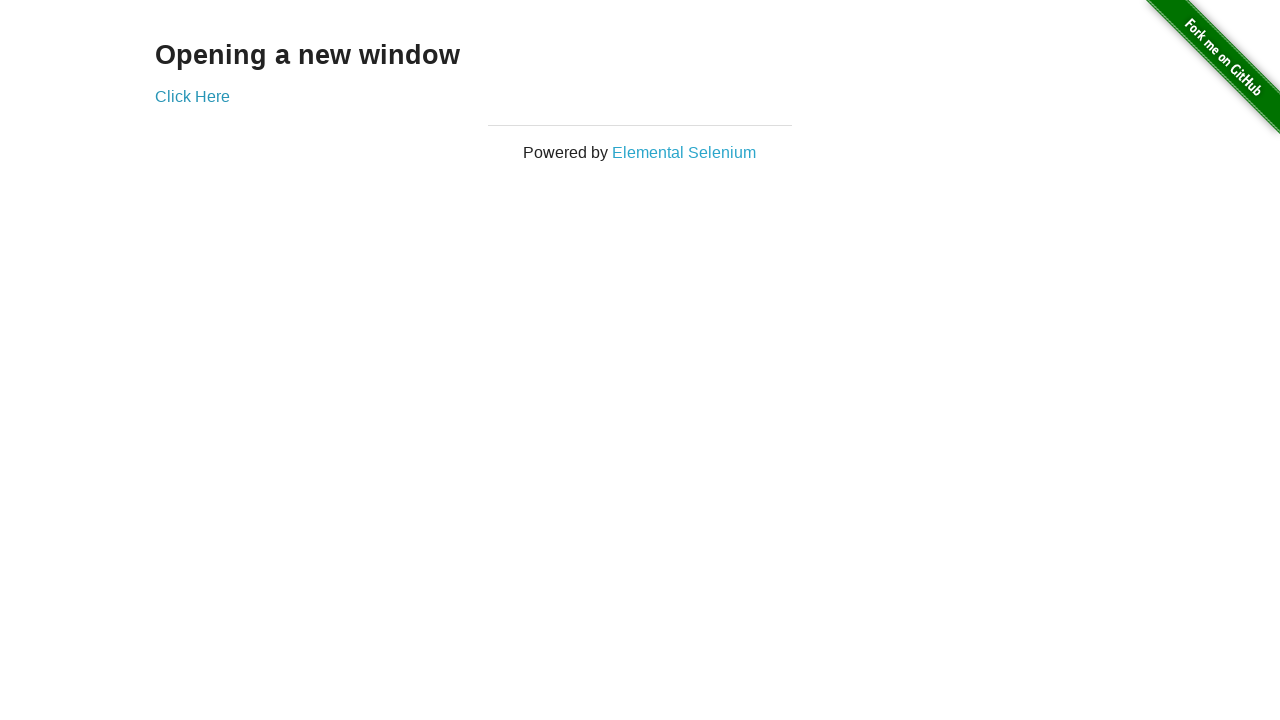

Verified original window heading matches expected text 'Opening a new window'
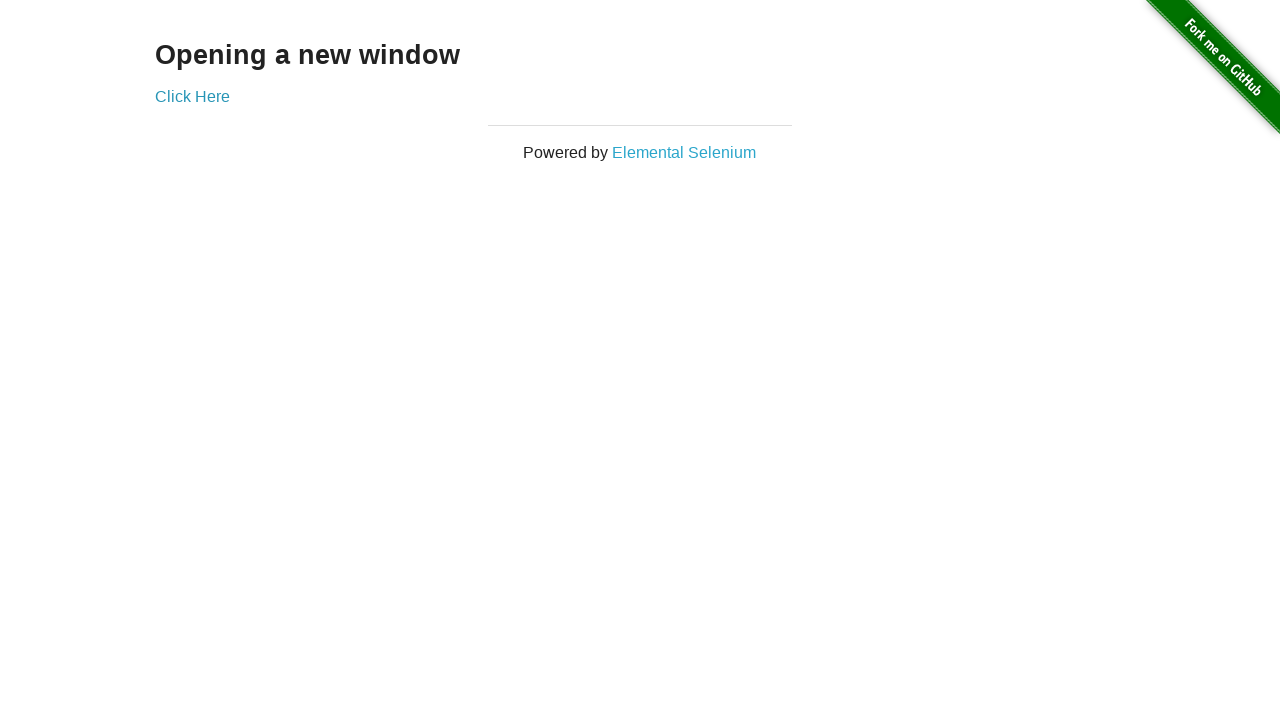

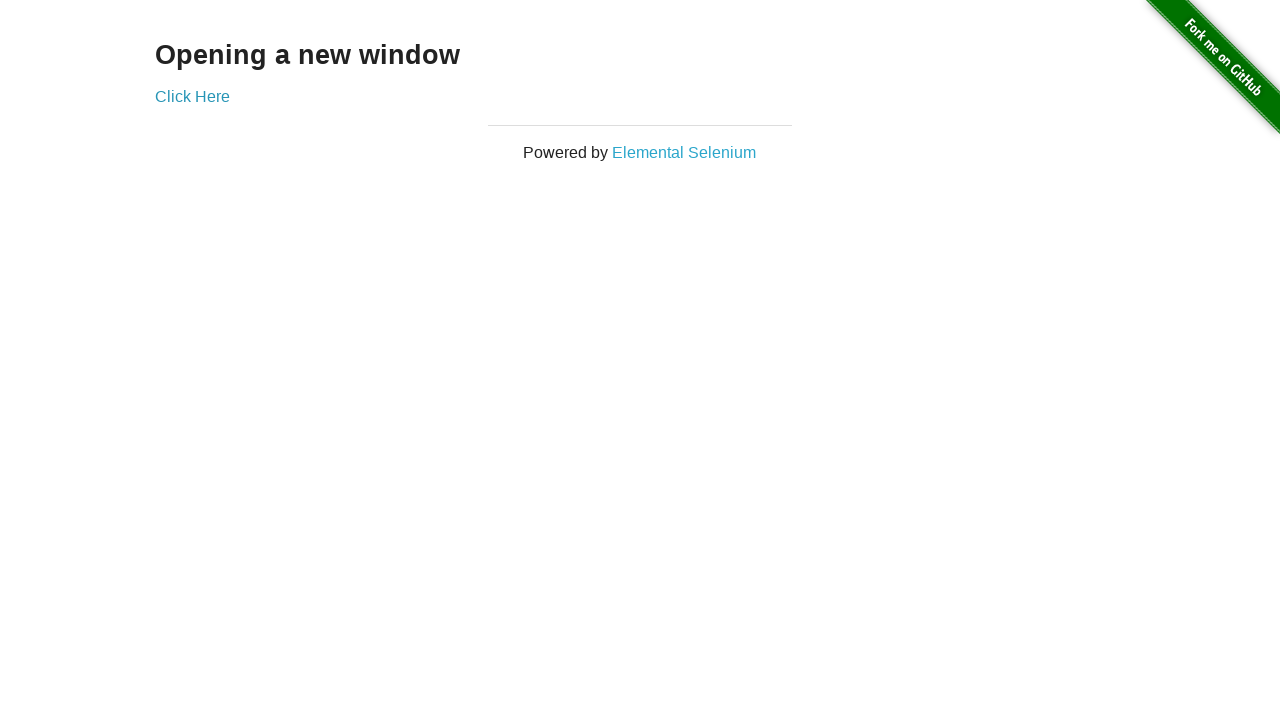